Tests the sales report filter functionality by navigating to the Sales Report page, selecting a date range (Last 30 Days), and filtering by supplier and product using dropdown selections.

Starting URL: https://dreamspos.dreamstechnologies.com/html/template/index.html

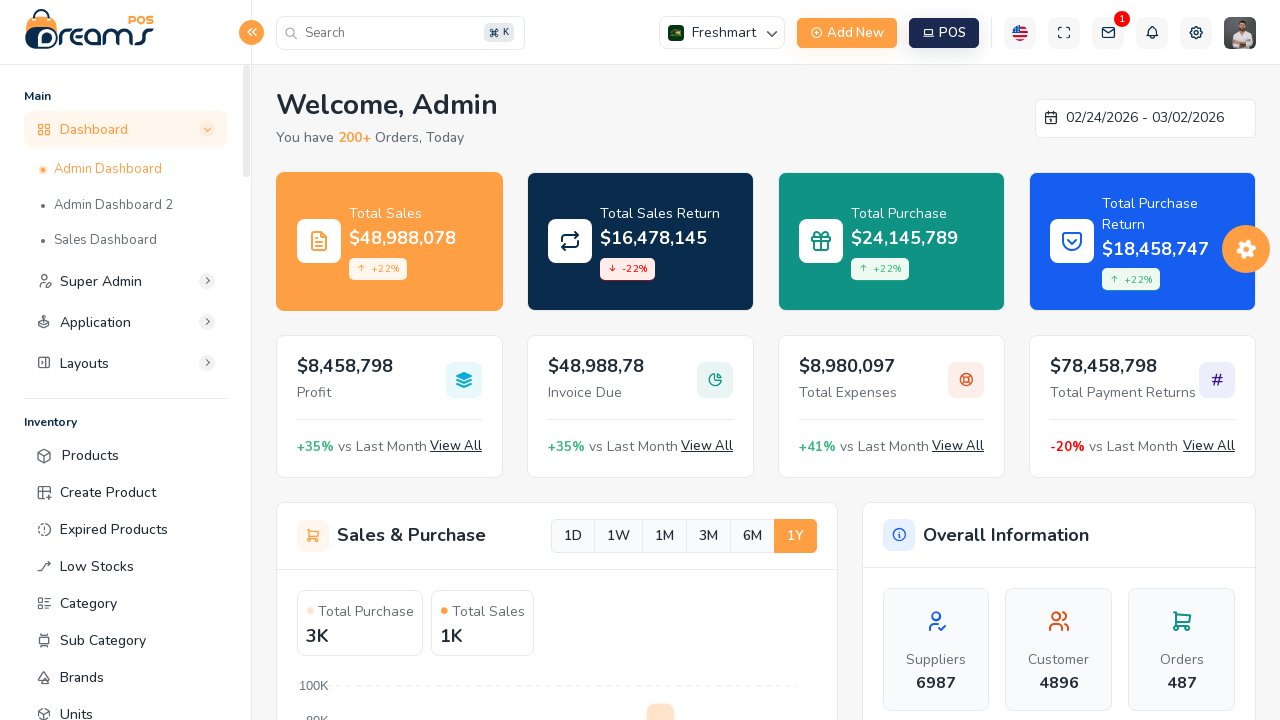

Clicked on Sales Report link in navigation at (126, 395) on internal:role=link[name=" Sales Report"i]
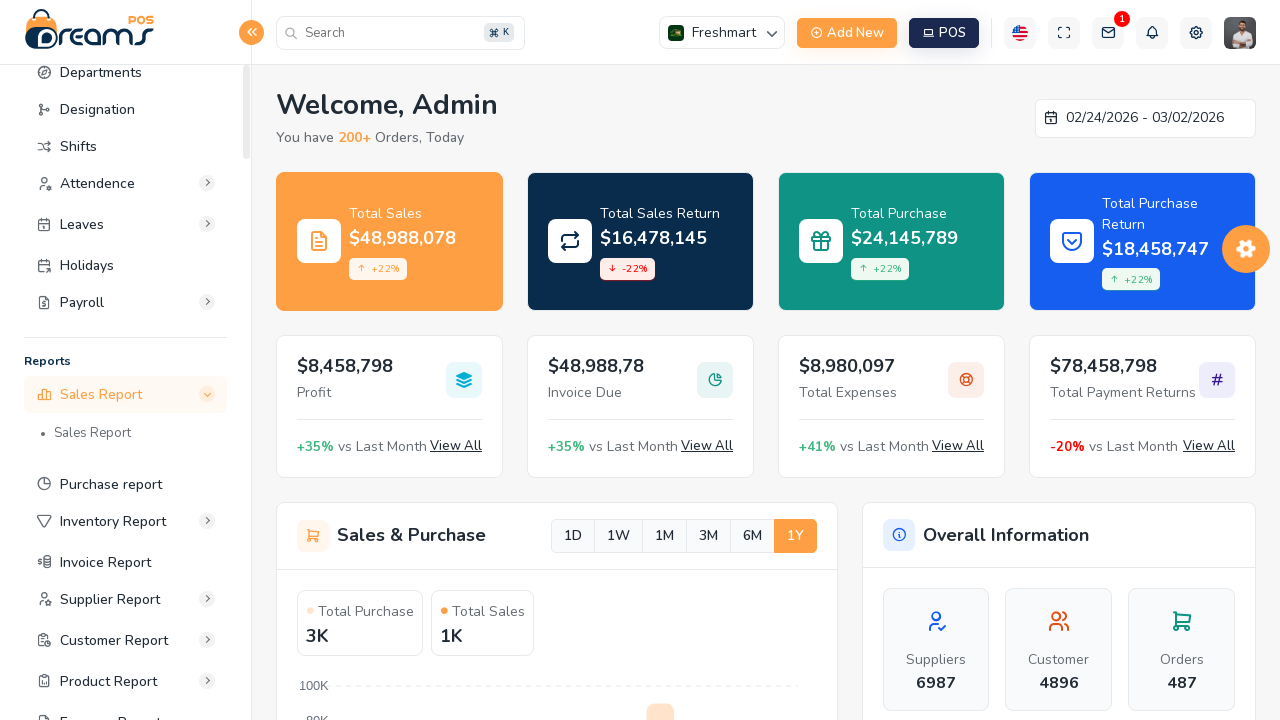

Clicked on Sales Report link (exact match) at (126, 435) on internal:role=link[name="Sales Report"s]
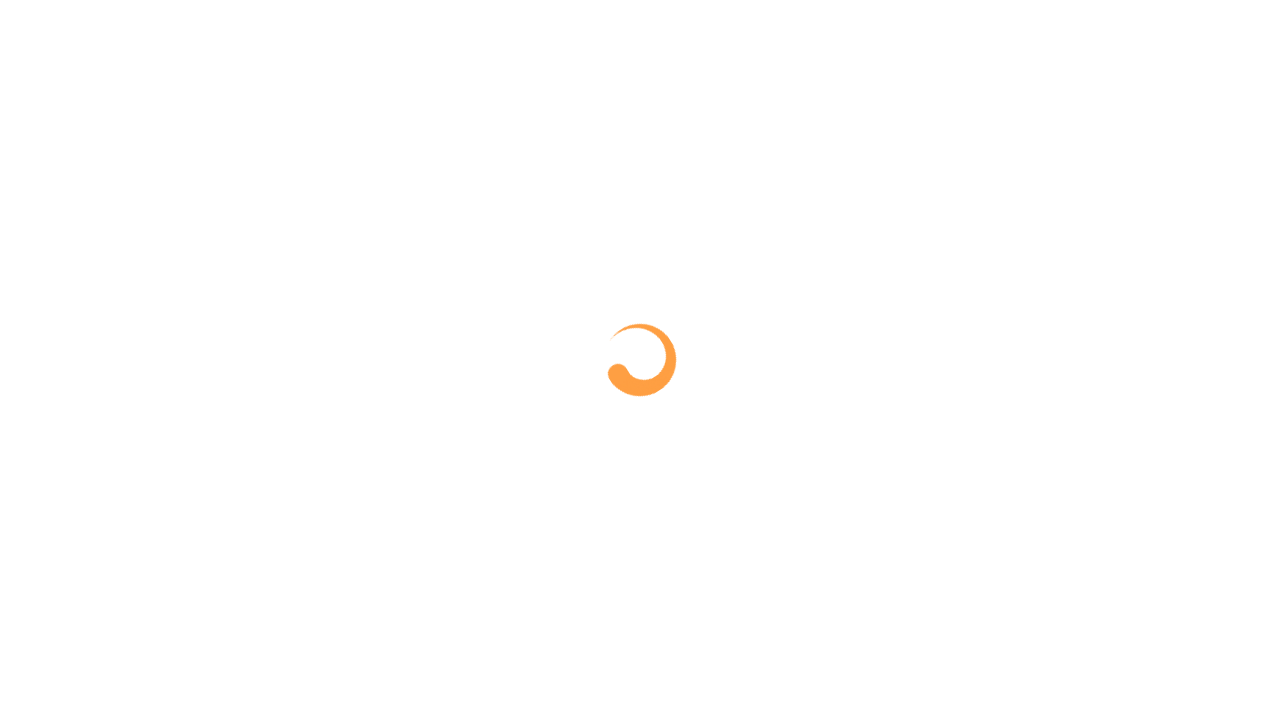

Clicked on date range picker textbox at (419, 341) on internal:role=textbox[name="dd/mm/yyyy - dd/mm/yyyy"i]
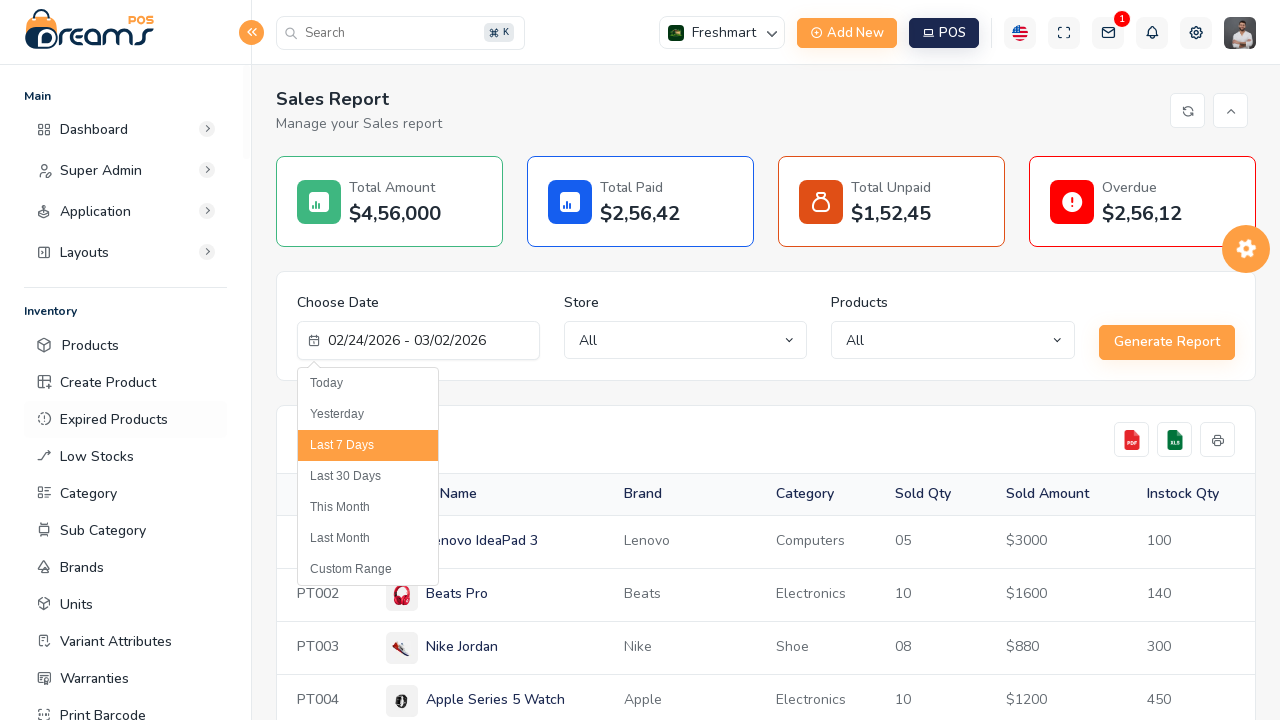

Selected 'Last 30 Days' from date range options at (368, 477) on internal:text="Last 30 Days"i
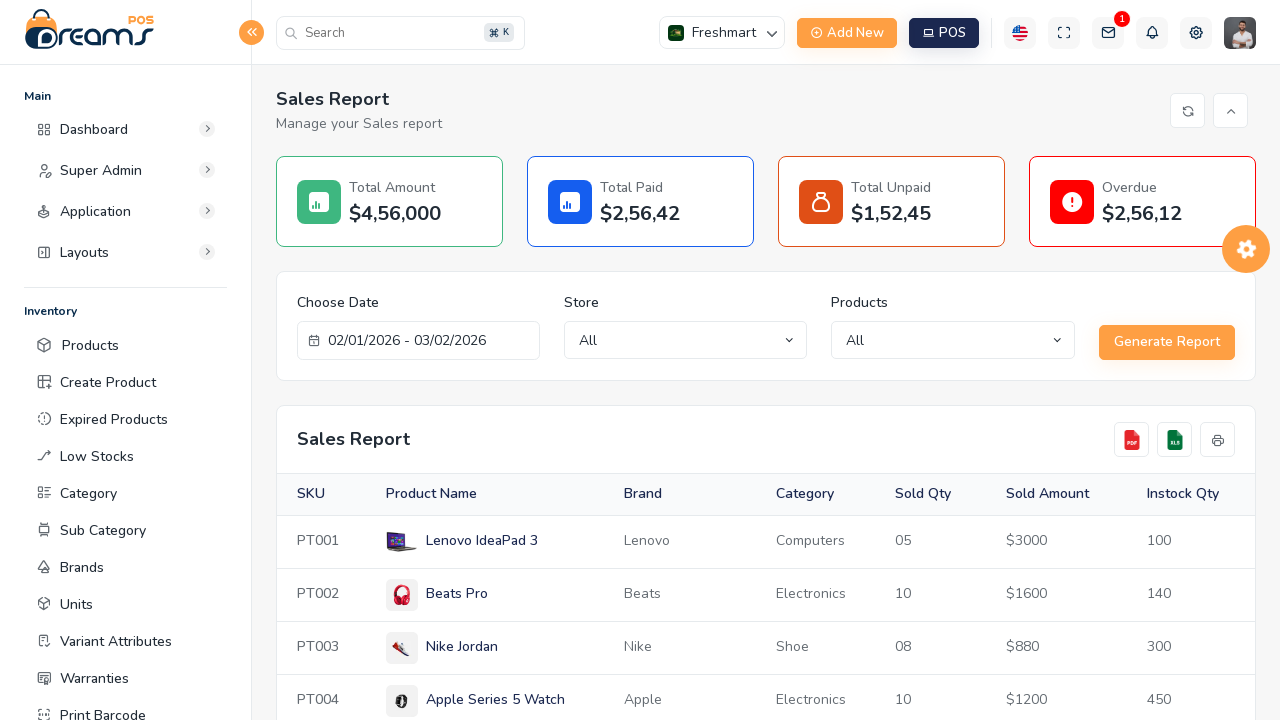

Clicked on supplier dropdown at (686, 340) on .select2-container >> nth=0
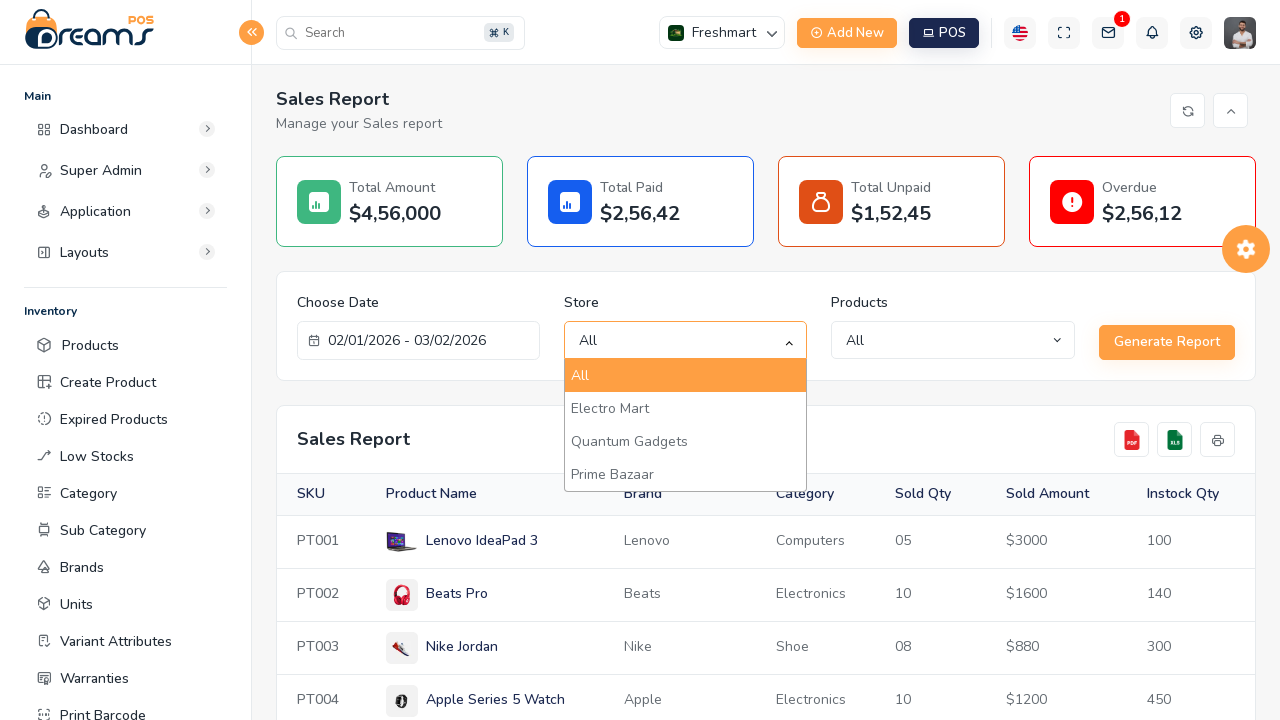

Selected 'Quantum Gadgets' from supplier dropdown at (686, 442) on internal:role=option[name="Quantum Gadgets"i]
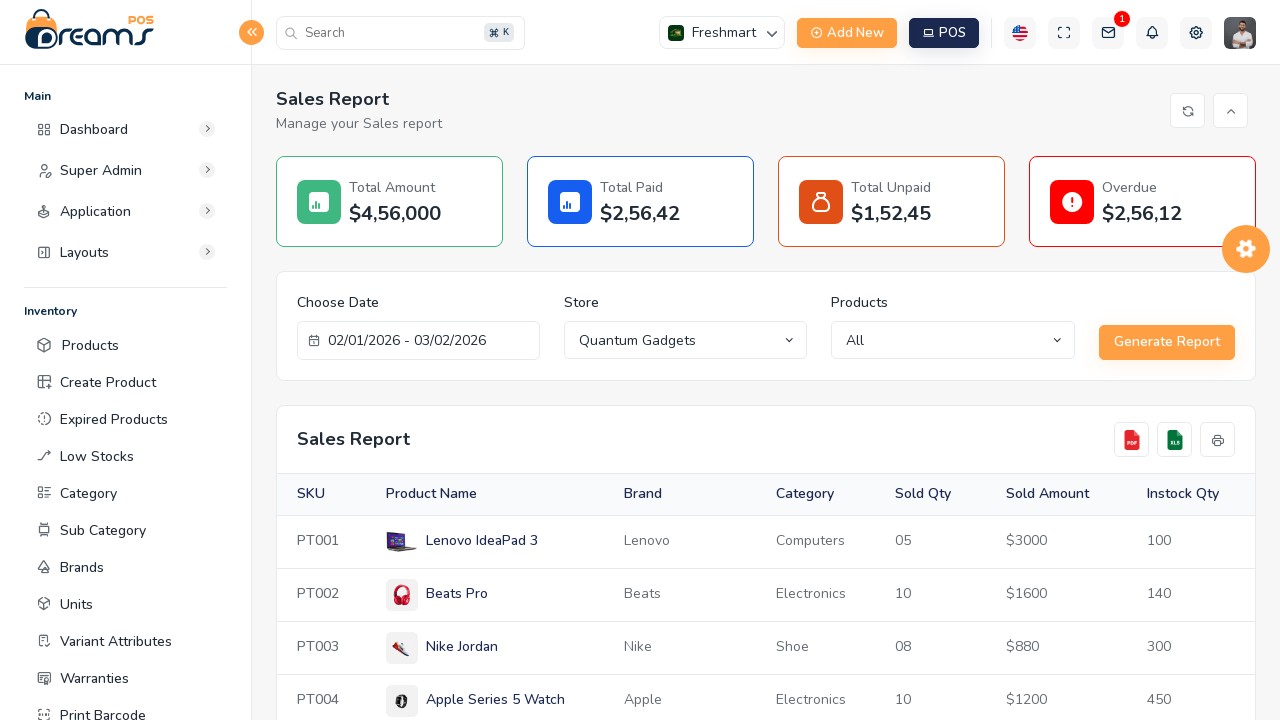

Clicked on product dropdown at (953, 340) on .select2-container >> nth=1
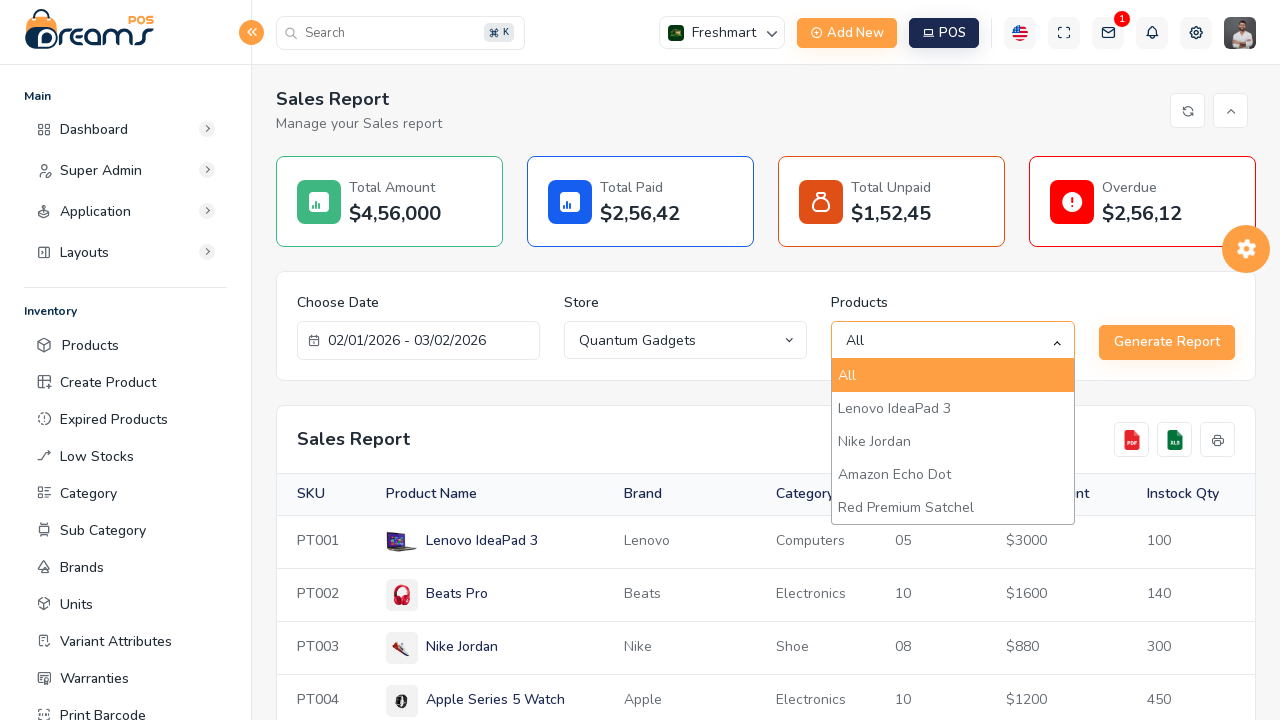

Selected 'Amazon Echo Dot' from product dropdown at (953, 475) on internal:role=option[name="Amazon Echo Dot"i]
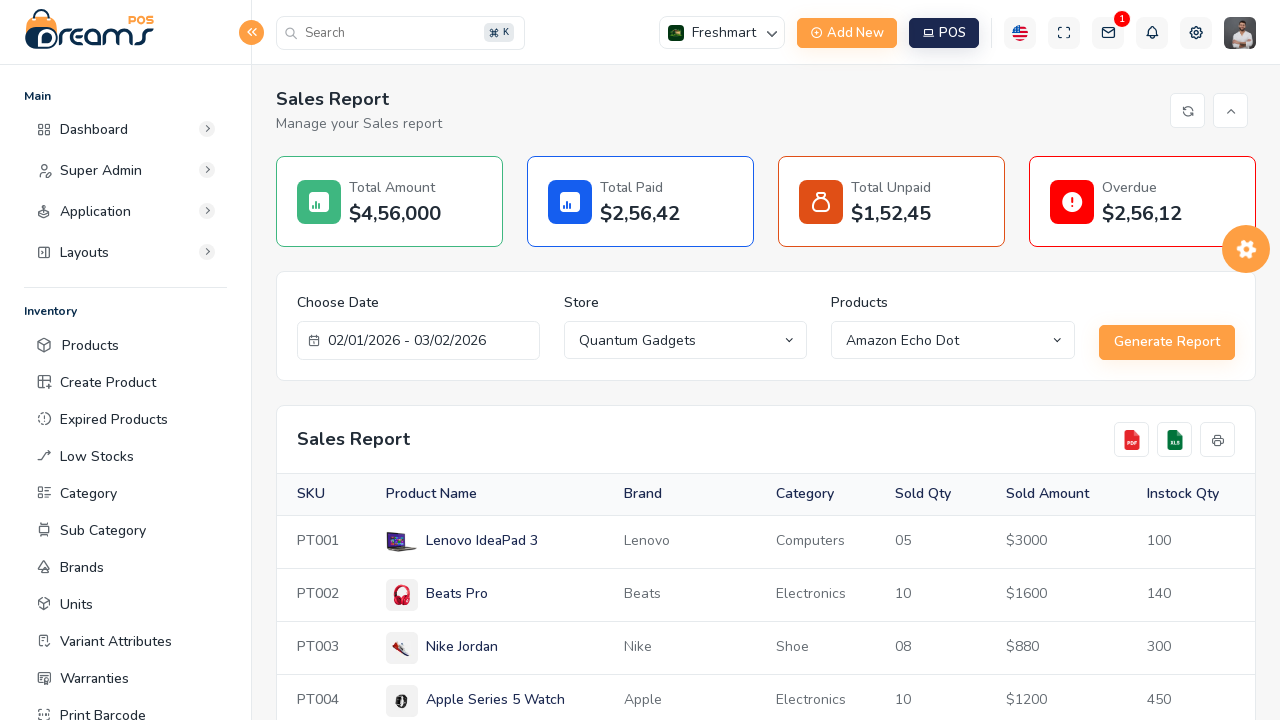

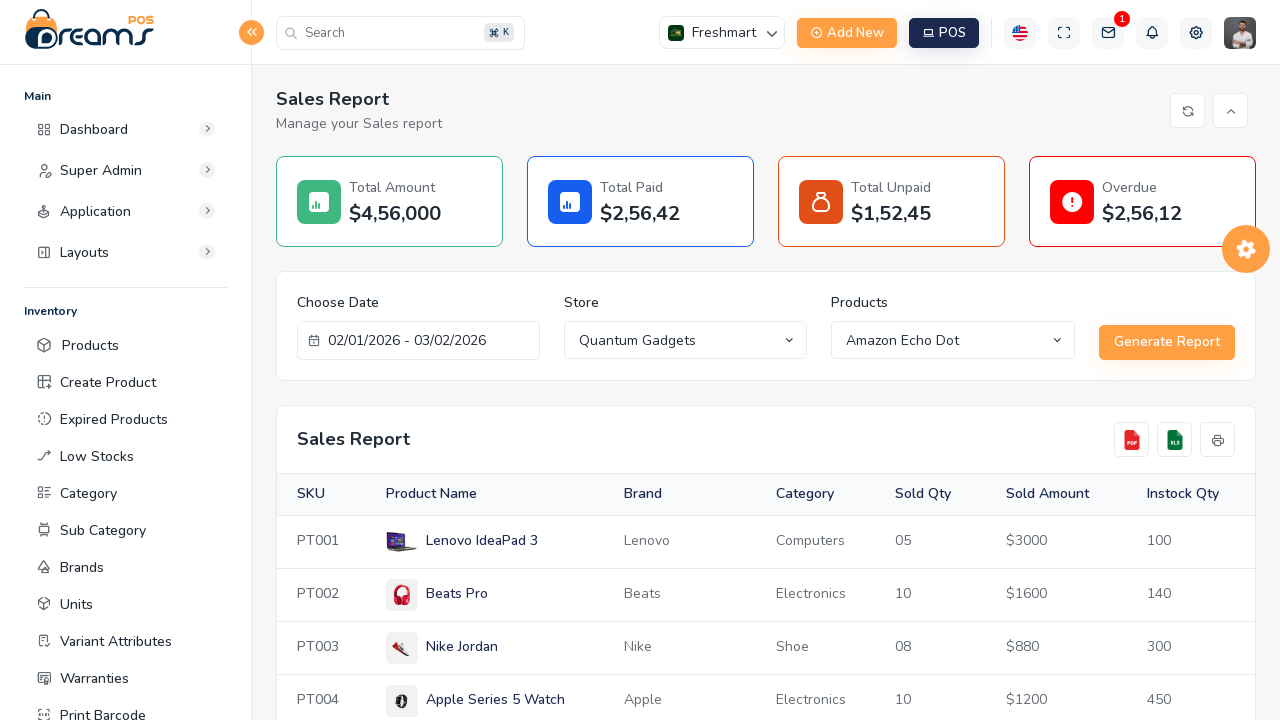